Tests alert handling with scroll and click on timer alert button, then accepting the alert

Starting URL: https://demoqa.com/alerts

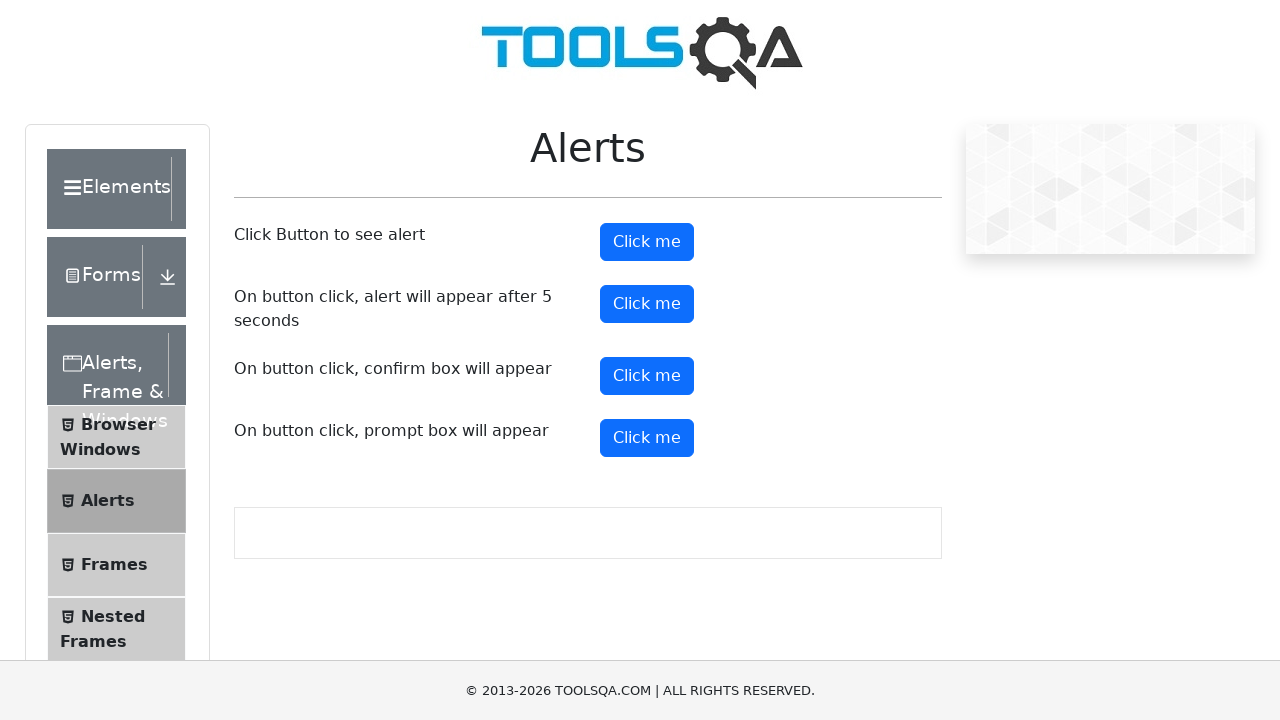

Scrolled to the bottom of the page
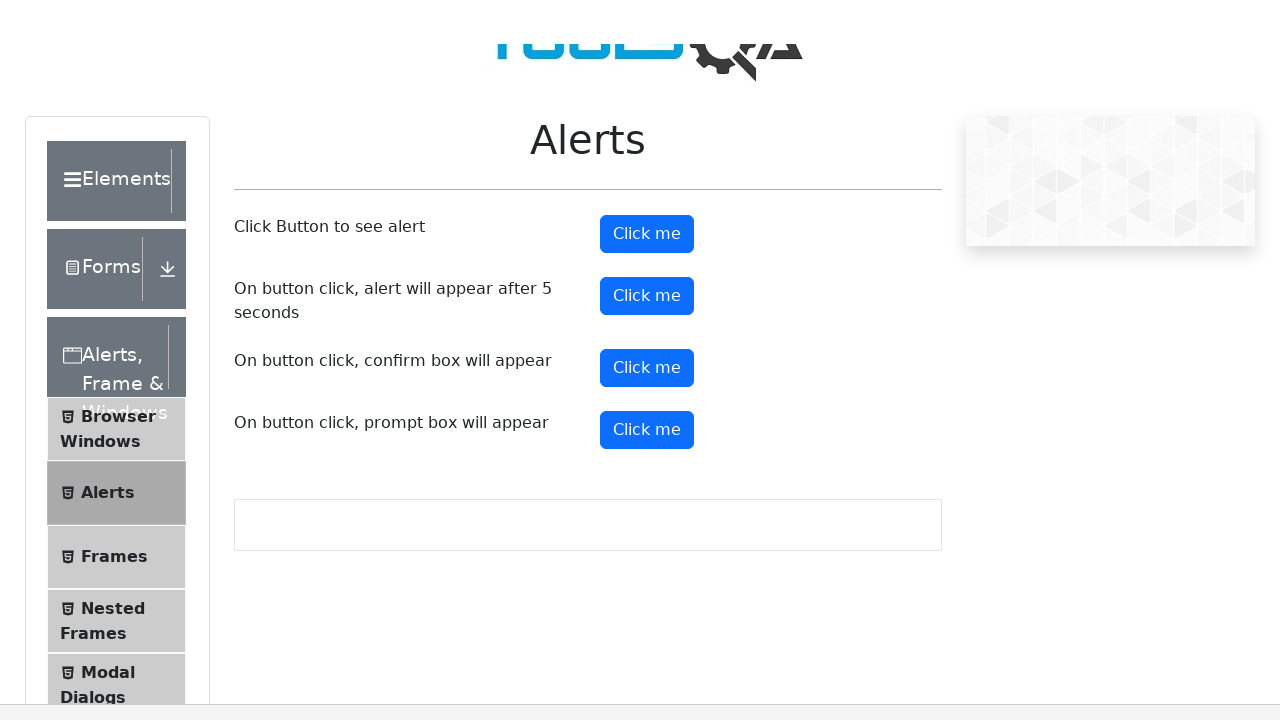

Set up dialog handler to accept alerts
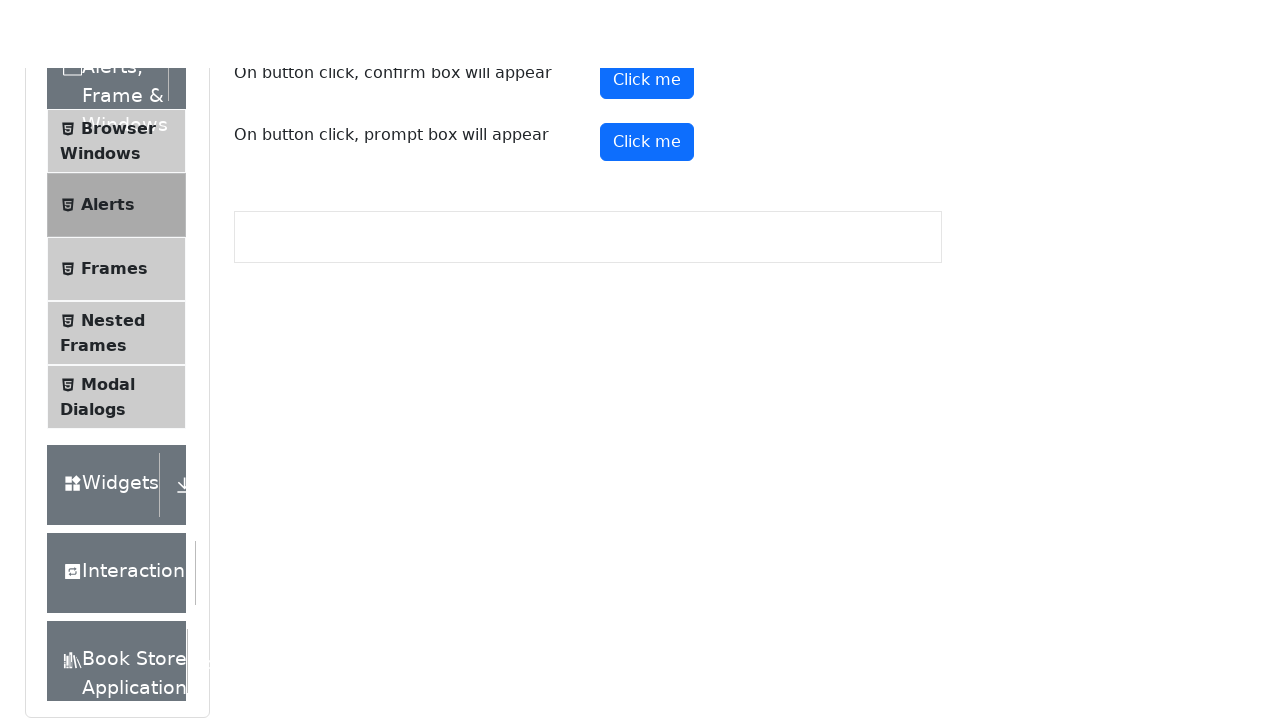

Clicked the timer alert button at (647, 304) on button#timerAlertButton
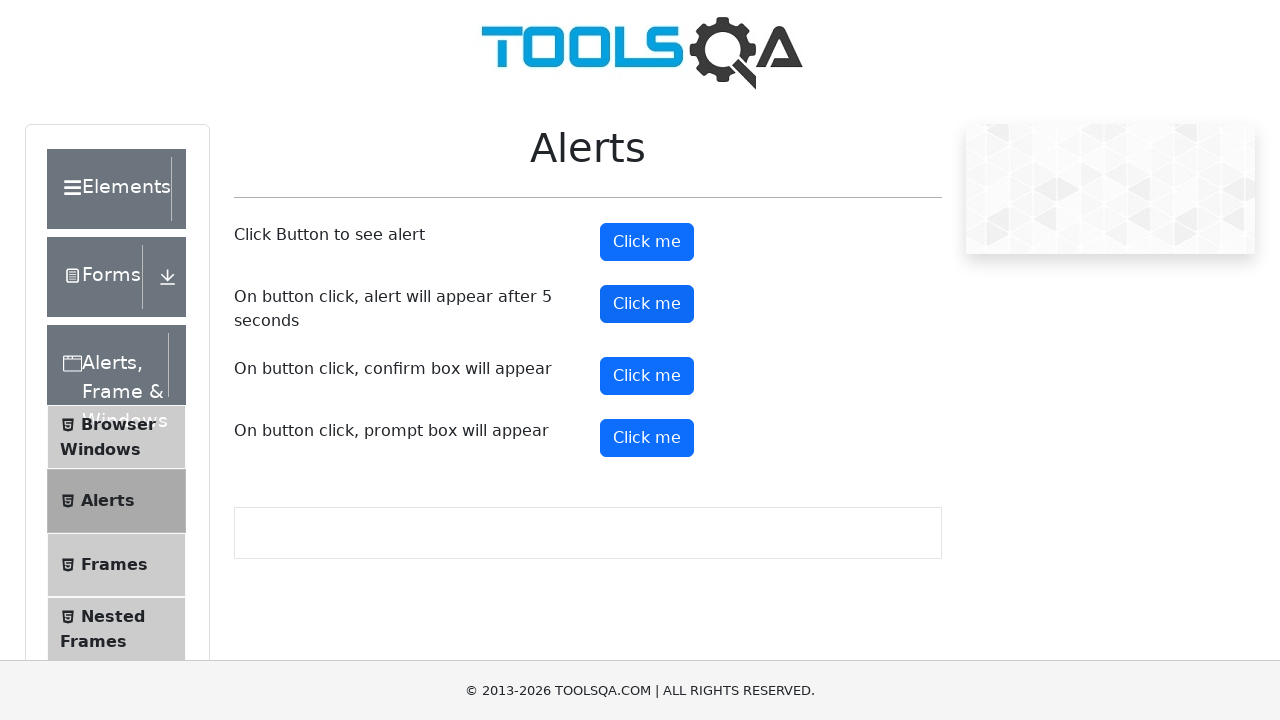

Waited 6 seconds for the alert to appear and be automatically accepted
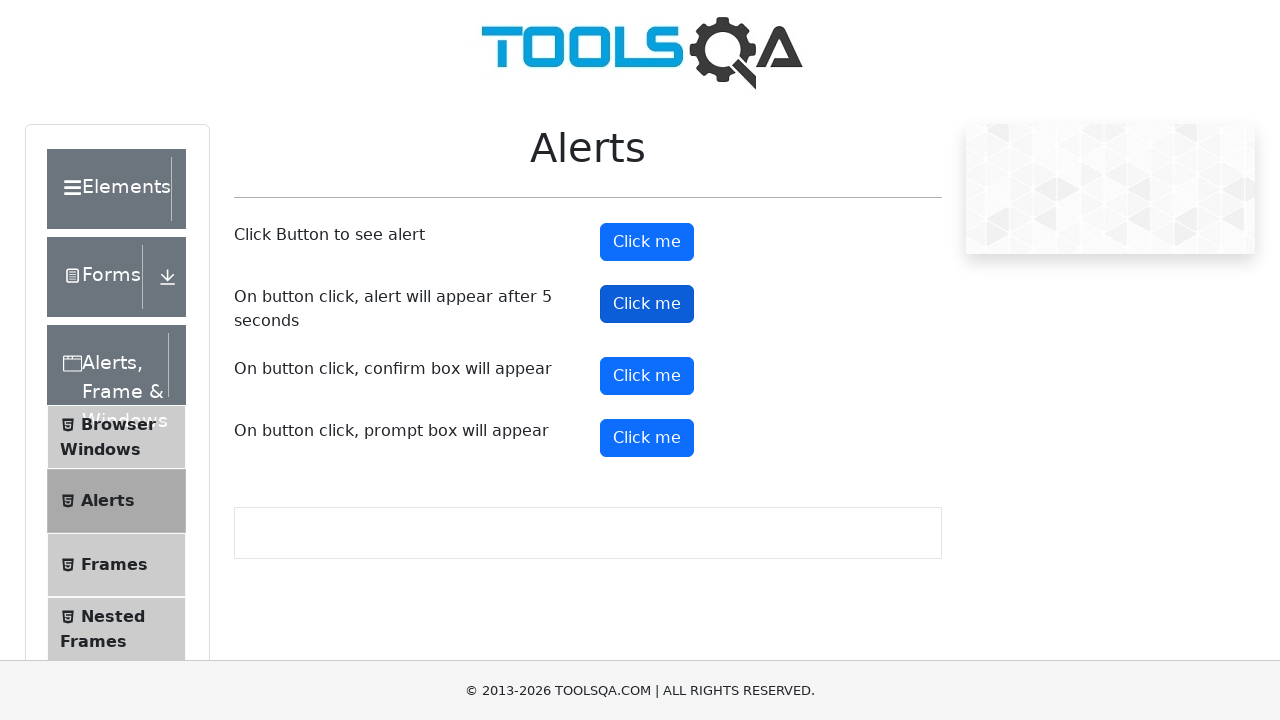

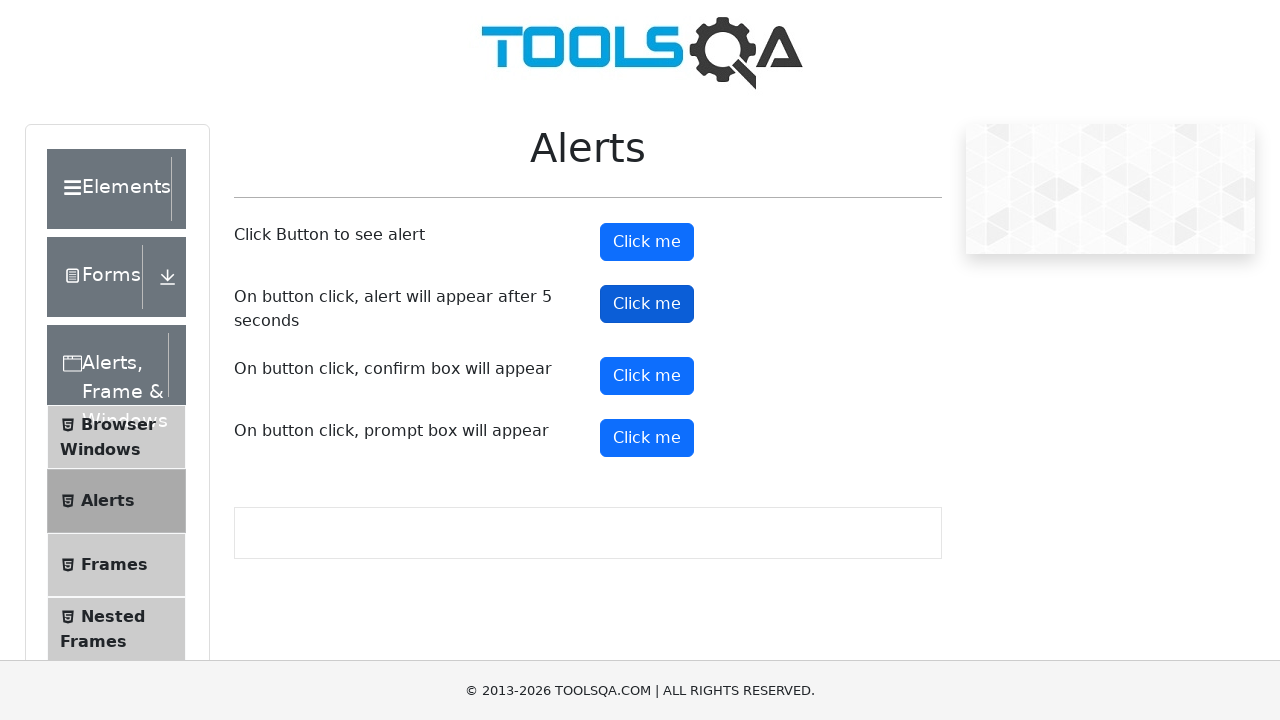